Tests a jQuery combo tree dropdown by clicking to open it and selecting multiple choice options from the dropdown list

Starting URL: https://www.jqueryscript.net/demo/Drop-Down-Combo-Tree/

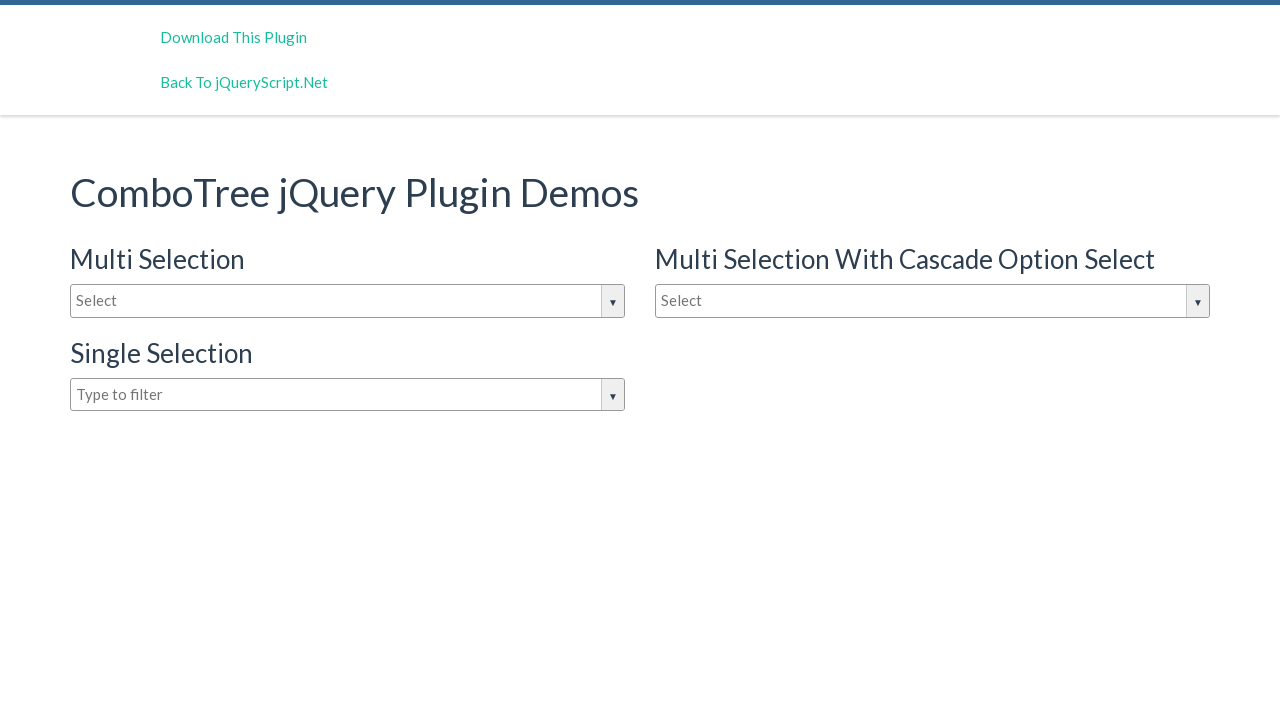

Clicked on combo tree input box to open dropdown at (348, 301) on xpath=//input[@class='comboTreeInputBox'][1]
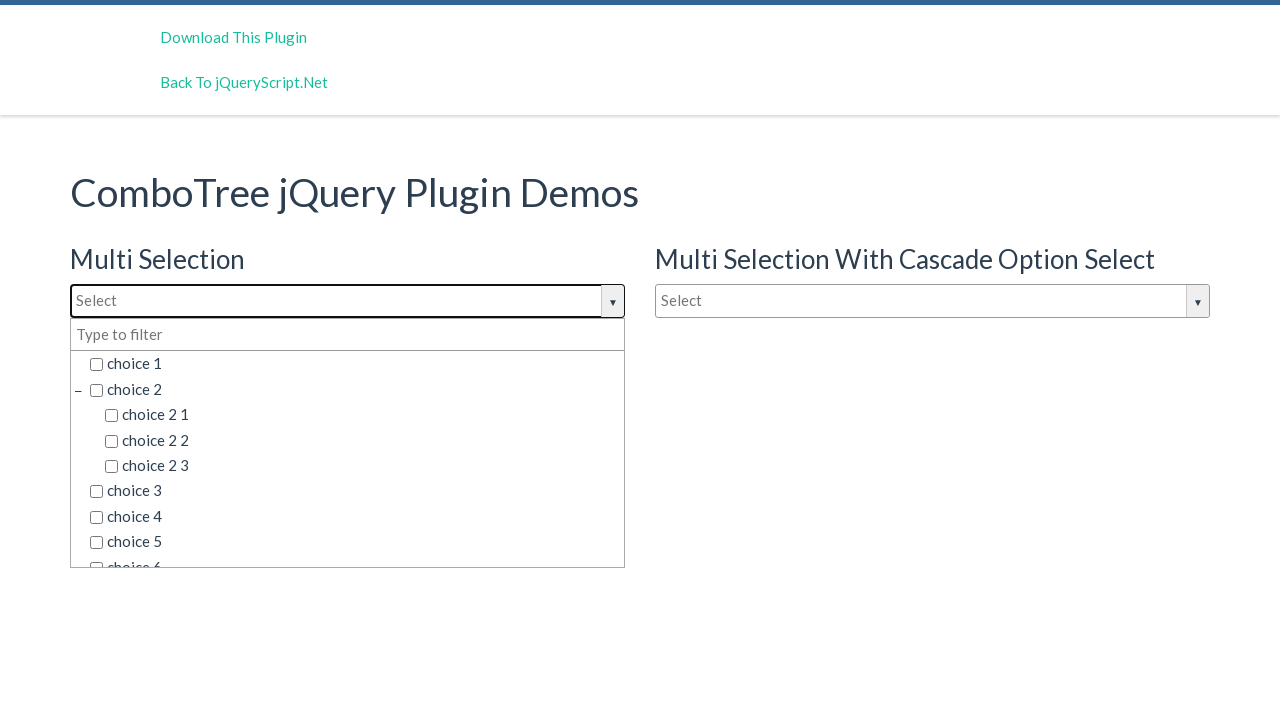

Selected 'choice 2' from dropdown list at (355, 389) on //span[@class='comboTreeItemTitle' and text()='choice 2']
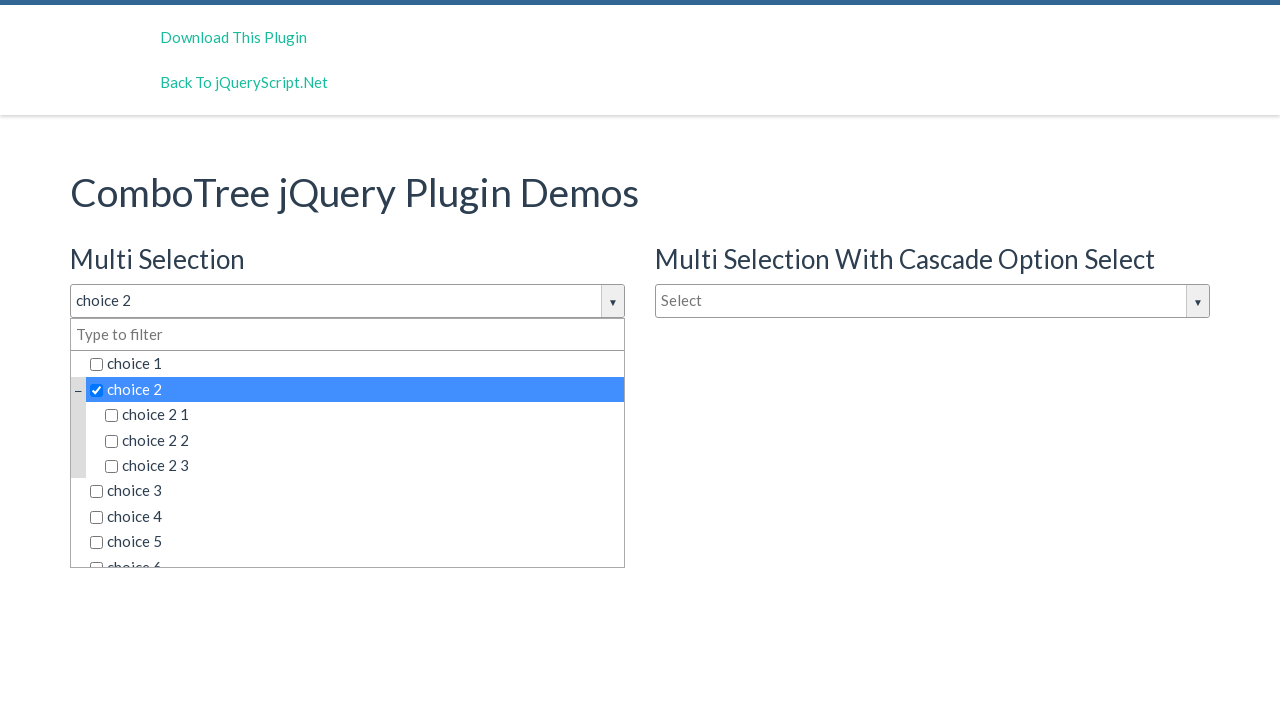

Selected 'choice 2 3' from dropdown list at (362, 466) on //span[@class='comboTreeItemTitle' and text()='choice 2 3']
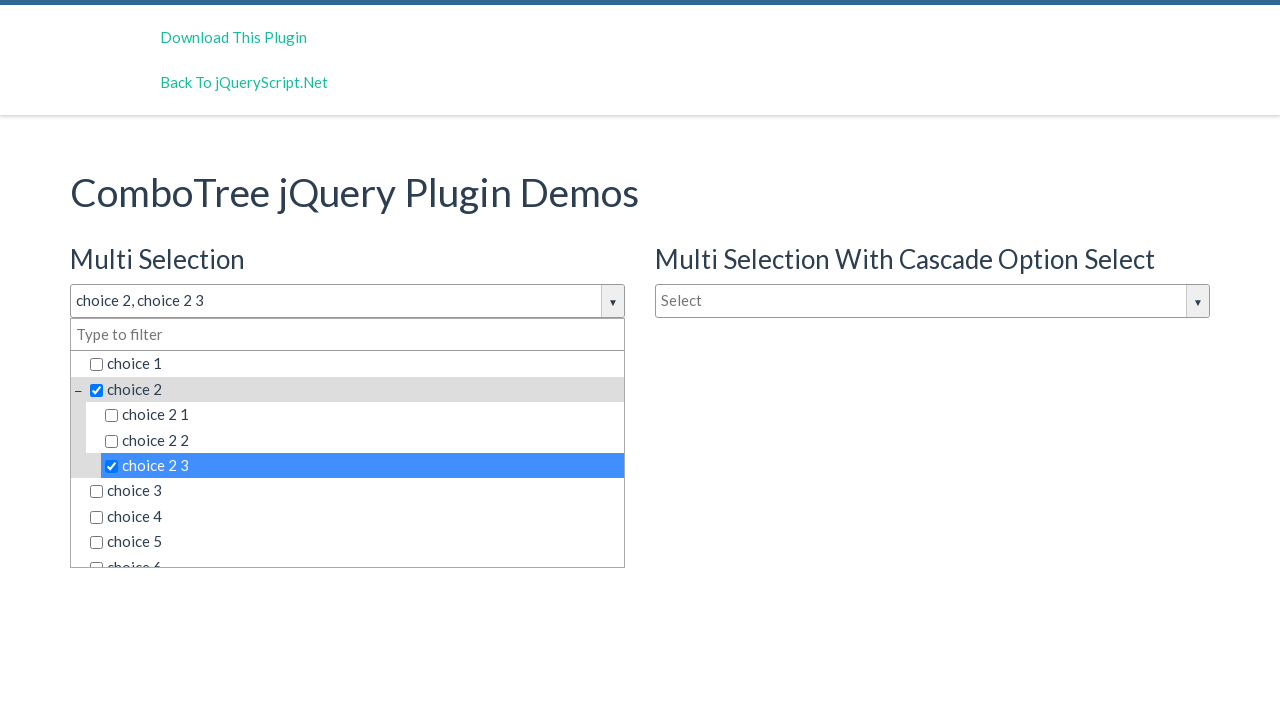

Selected 'choice 6' from dropdown list at (355, 554) on //span[@class='comboTreeItemTitle' and text()='choice 6']
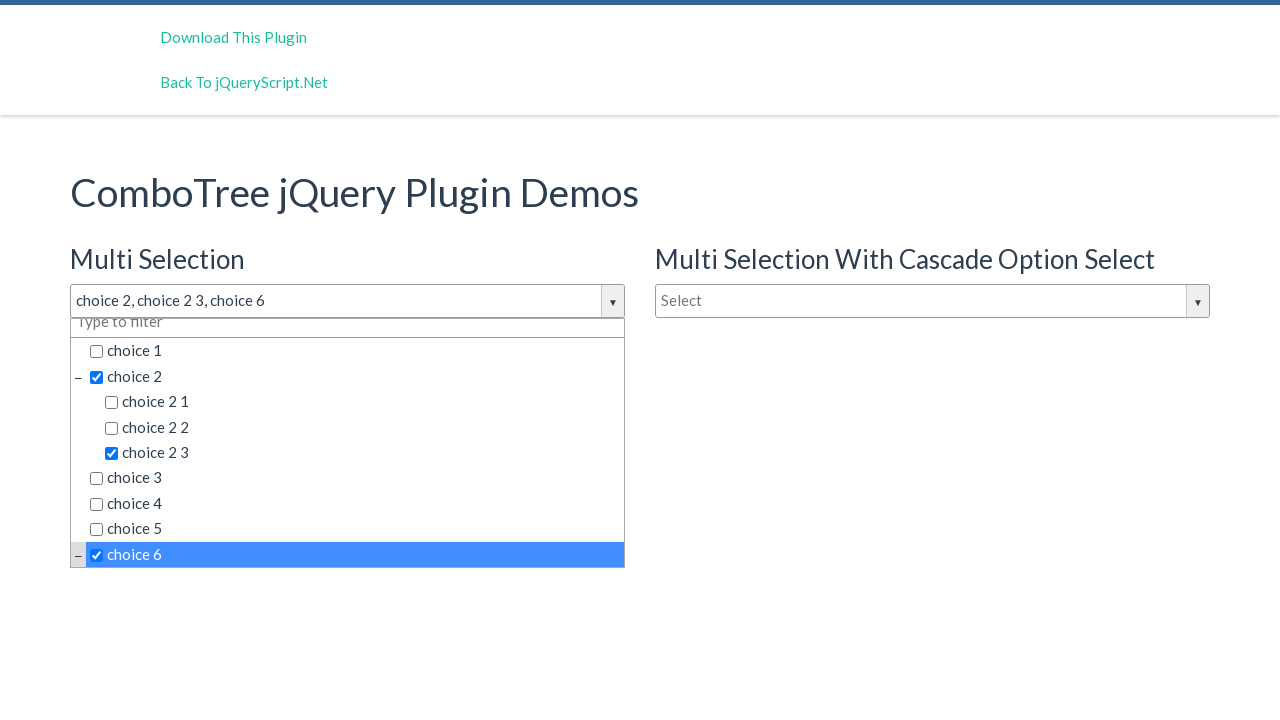

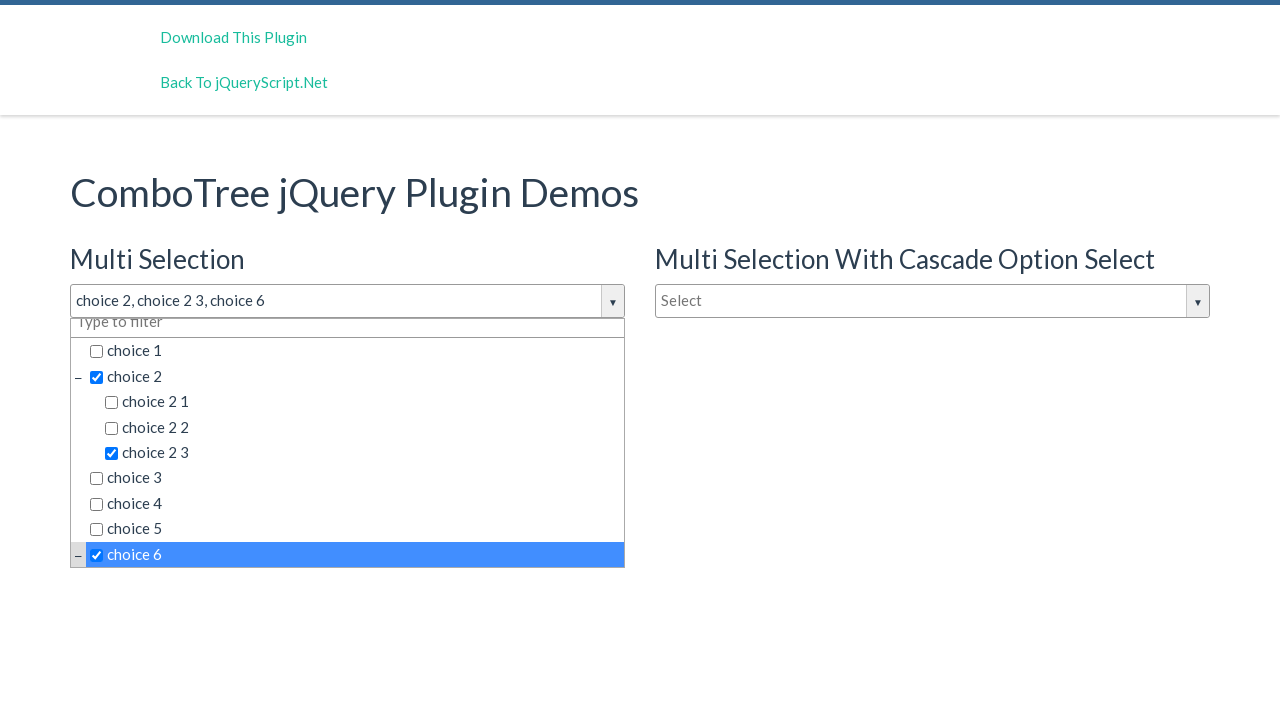